Verifies that the subheading on the login page displays the correct text

Starting URL: https://javabykiran.com/selenium/login.html

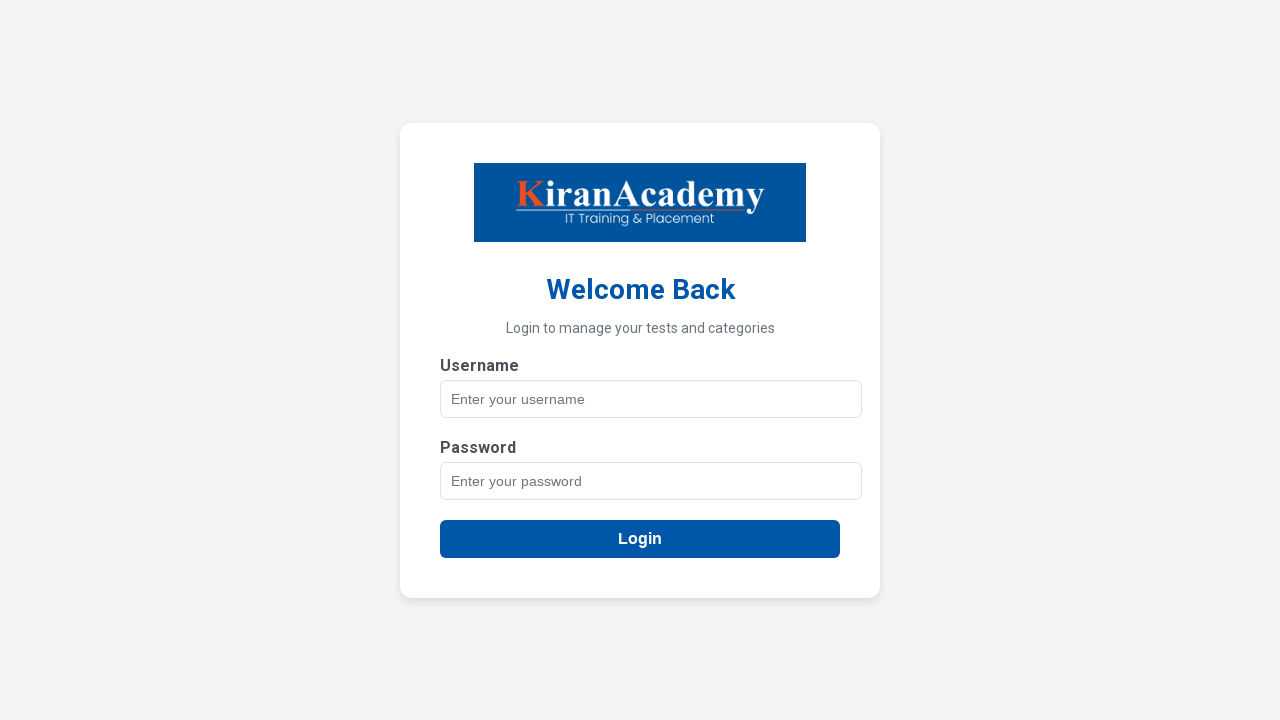

Navigated to login page at https://javabykiran.com/selenium/login.html
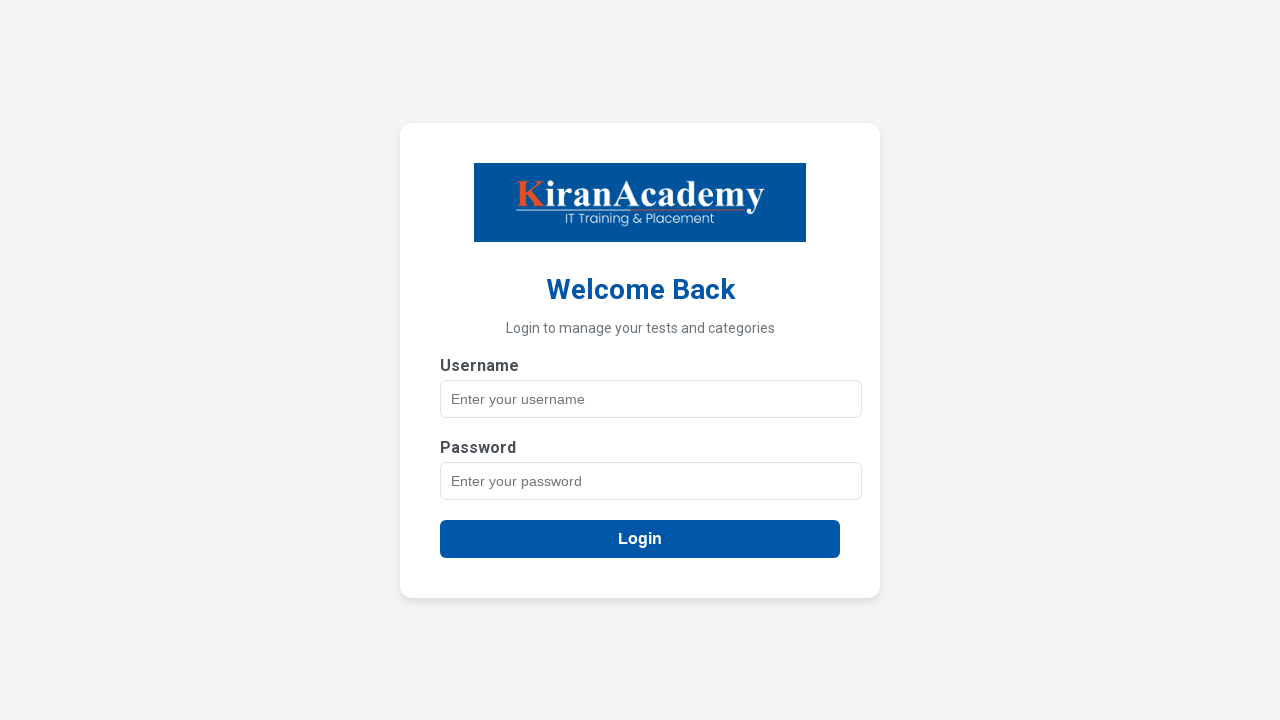

Located subheading element using XPath
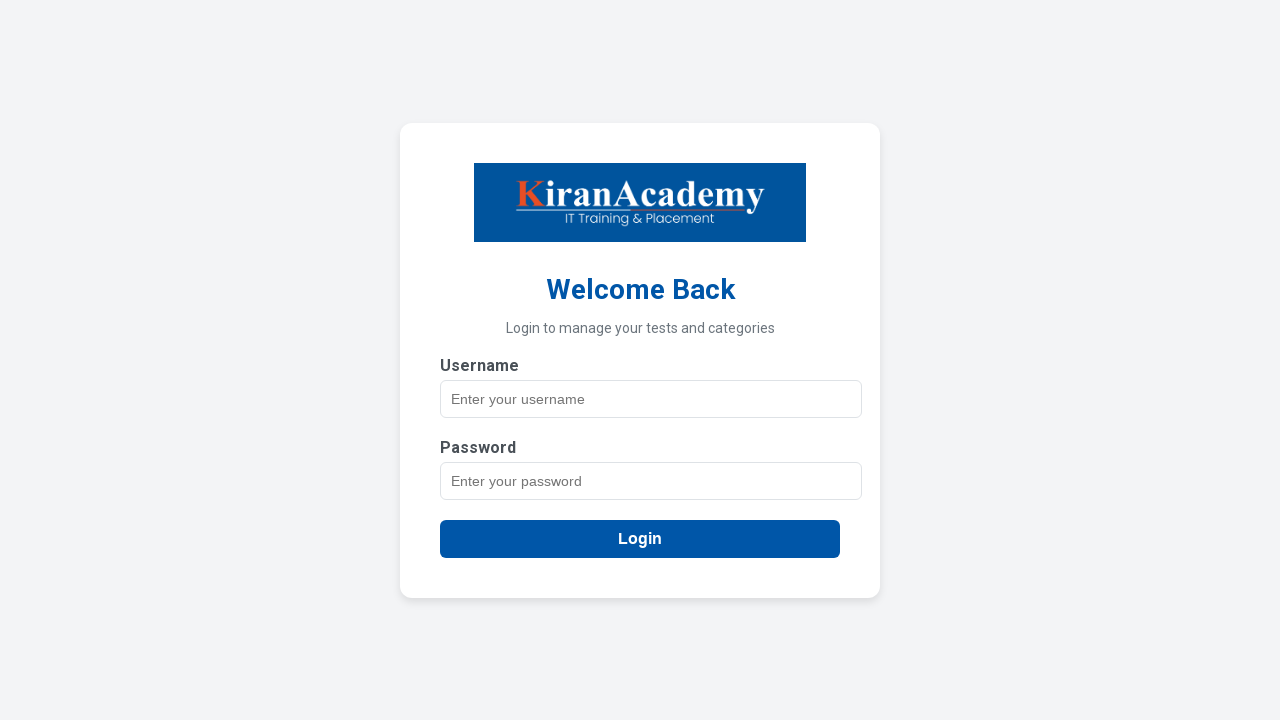

Verified subheading displays correct text: 'Login to manage your tests and categories'
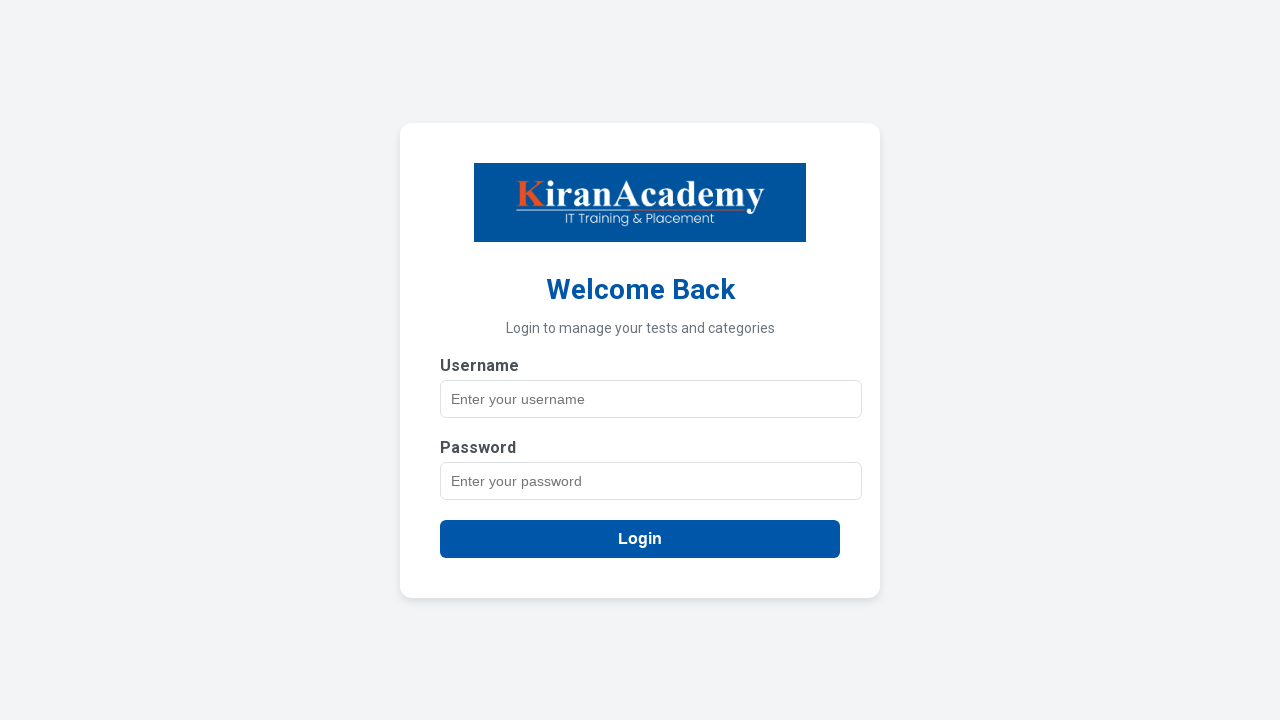

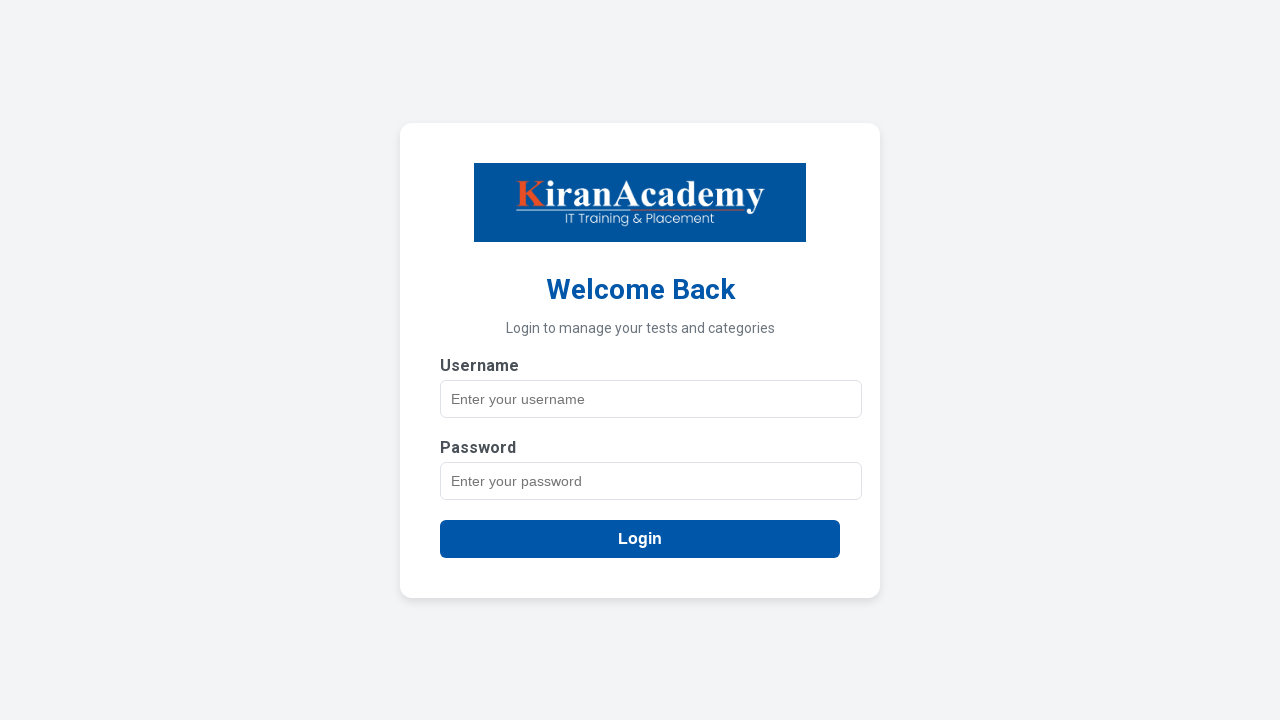